Searches for "testing" phrase on dev.to and verifies that the top 5 blog results contain "testing" in their titles.

Starting URL: https://dev.to

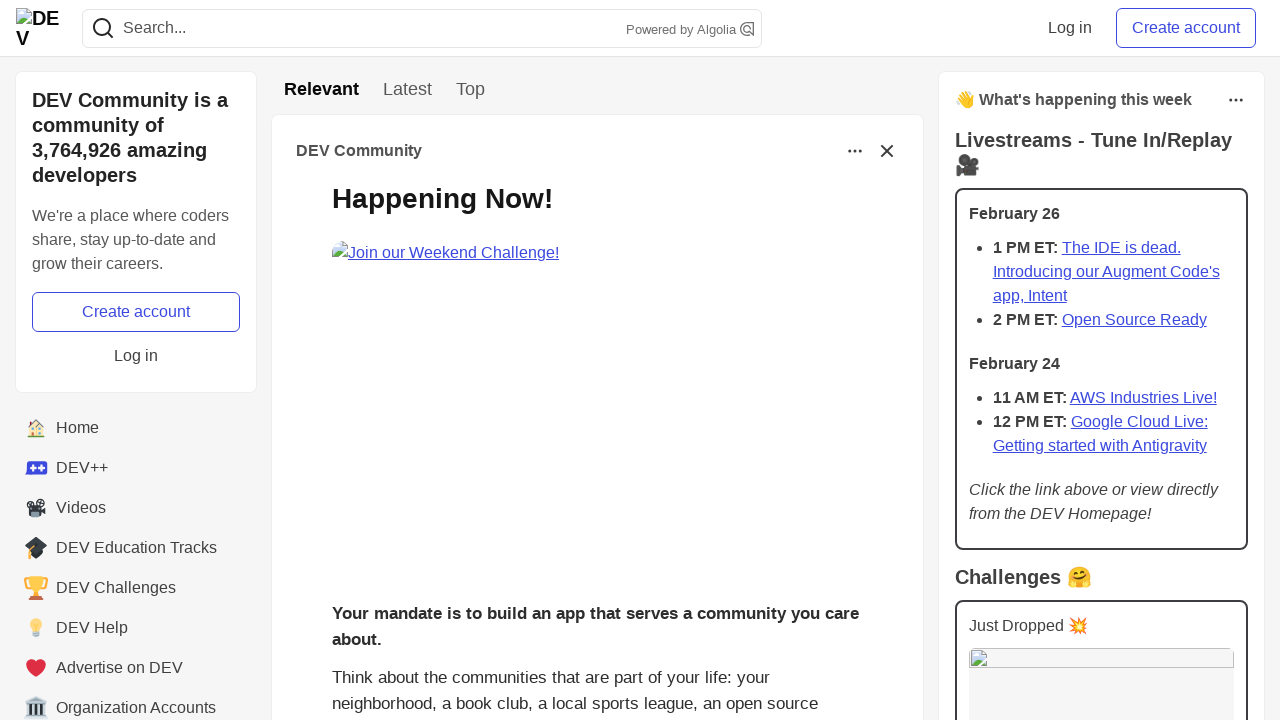

Filled search bar with 'testing' on input[name='q']
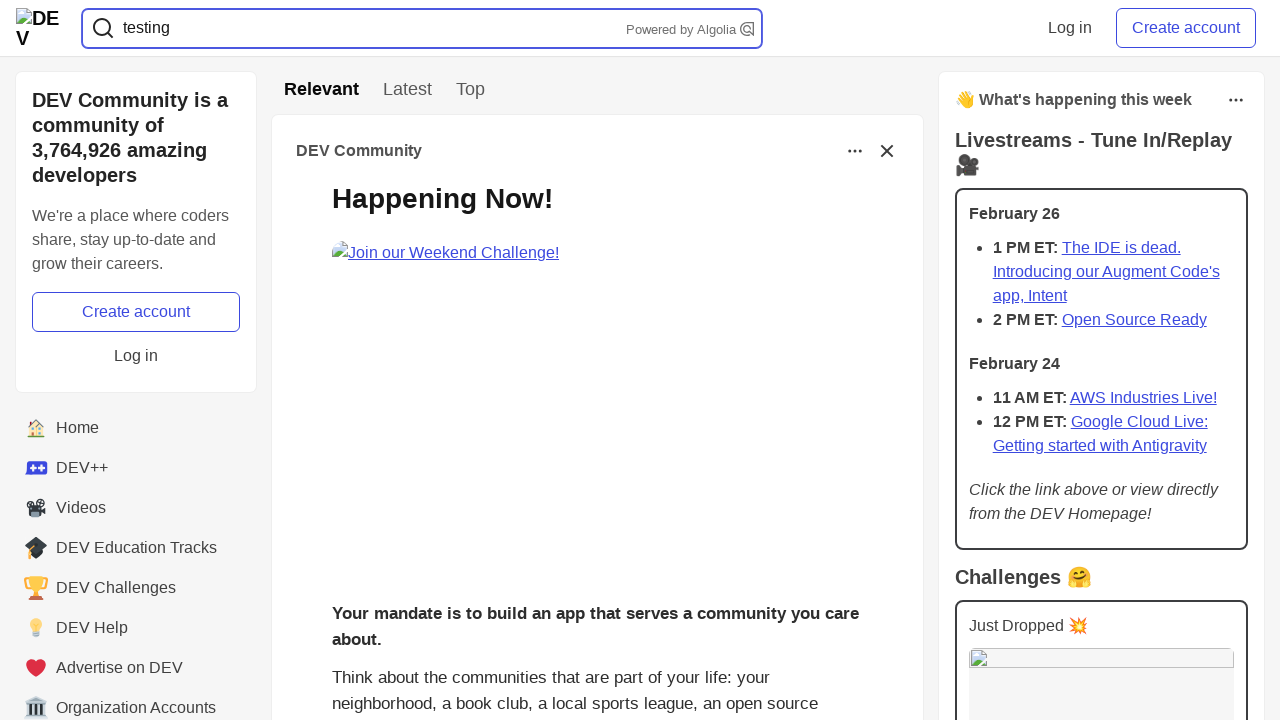

Pressed Enter to submit search on input[name='q']
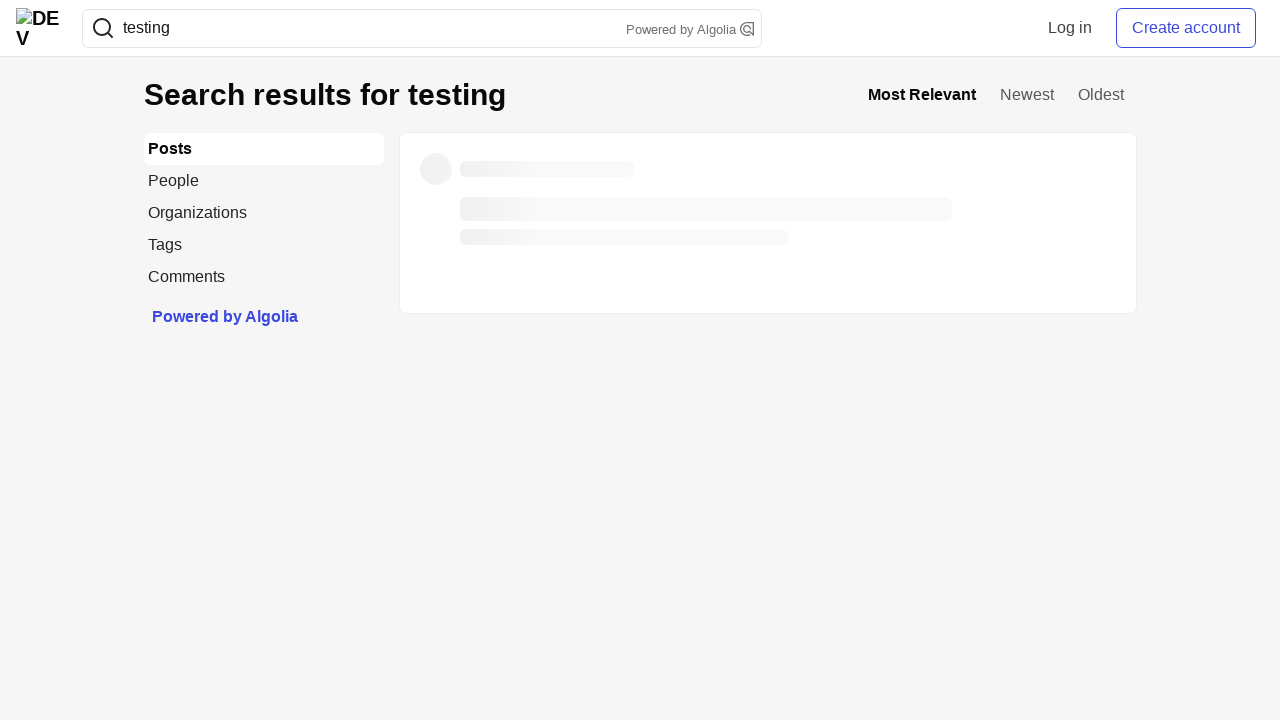

Waited for story titles to appear
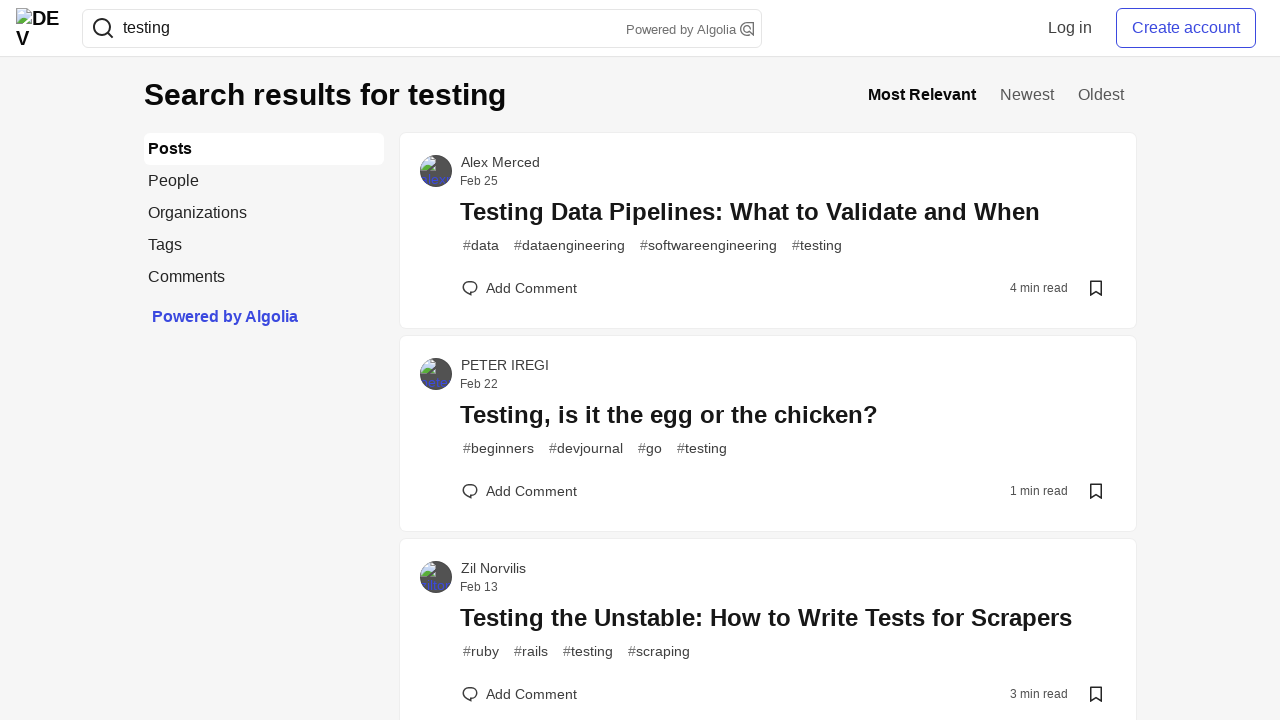

Waited for search results to fully load
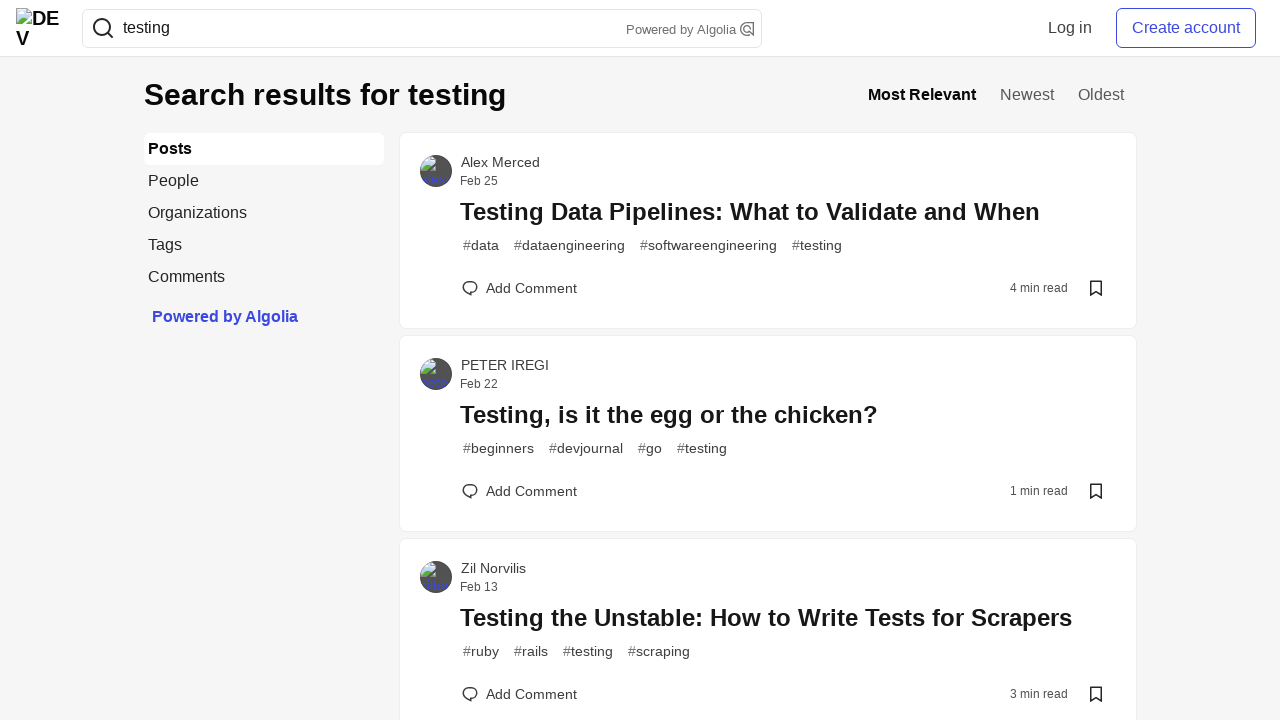

Located 60 blog post results
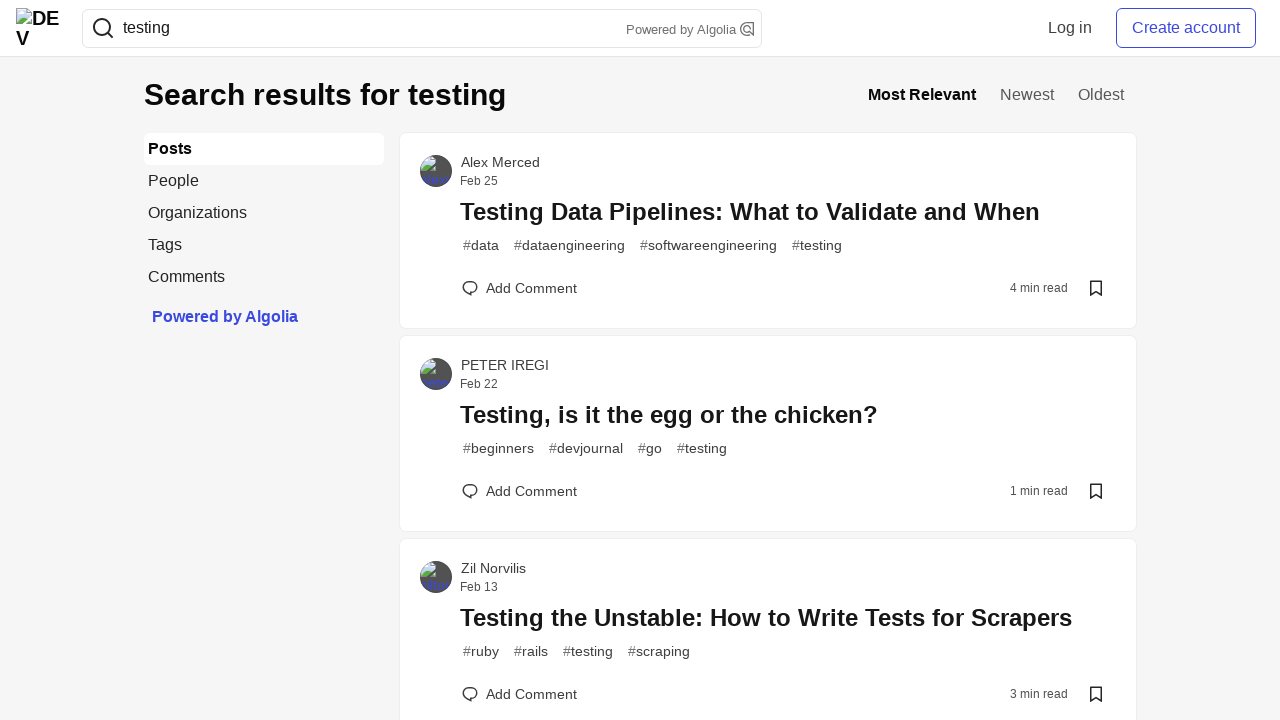

Retrieved title of post 1: '
                  testing data pipelines: what to validate and when
                '
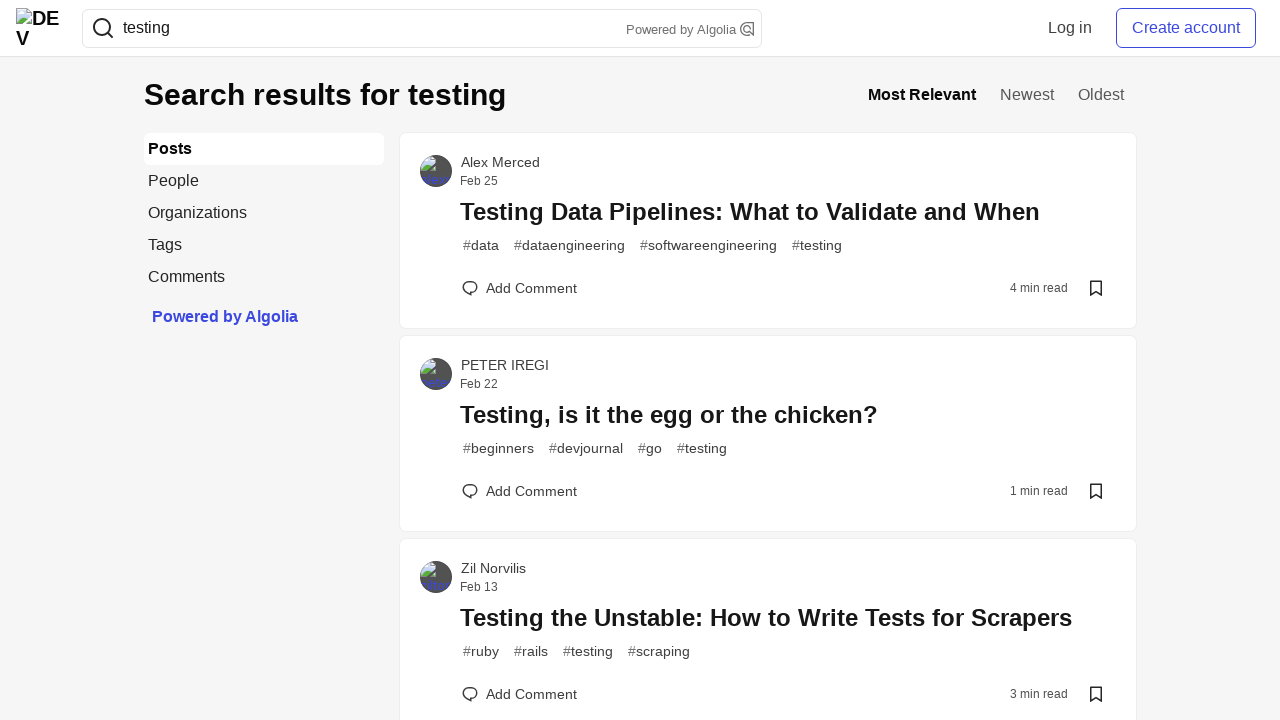

Verified post 1 title contains 'testing'
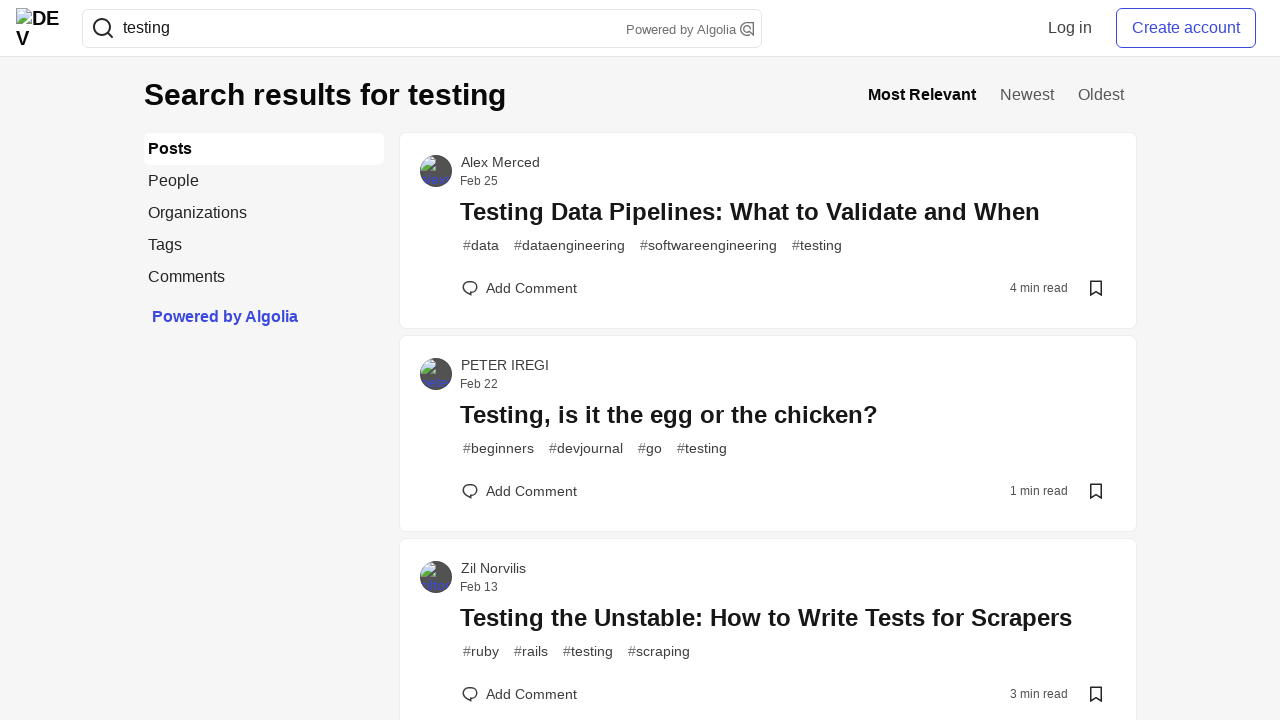

Retrieved title of post 2: '
                  testing, is it the egg or the chicken?
                '
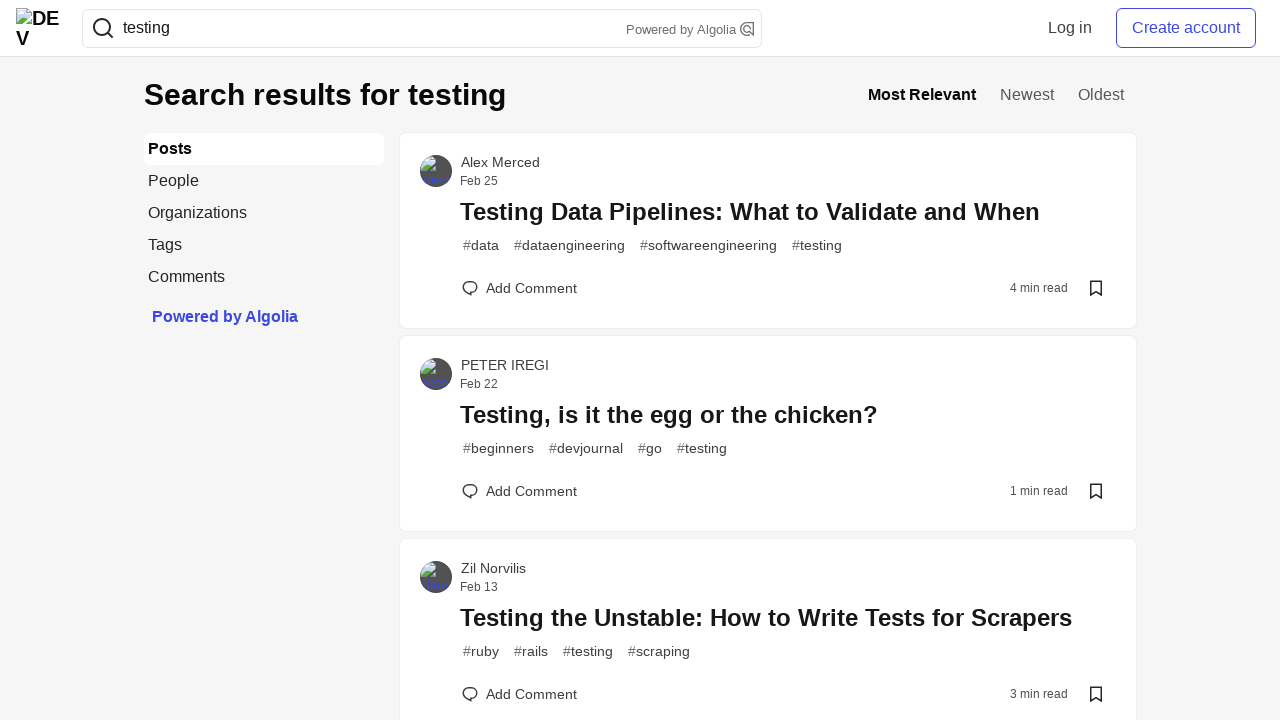

Verified post 2 title contains 'testing'
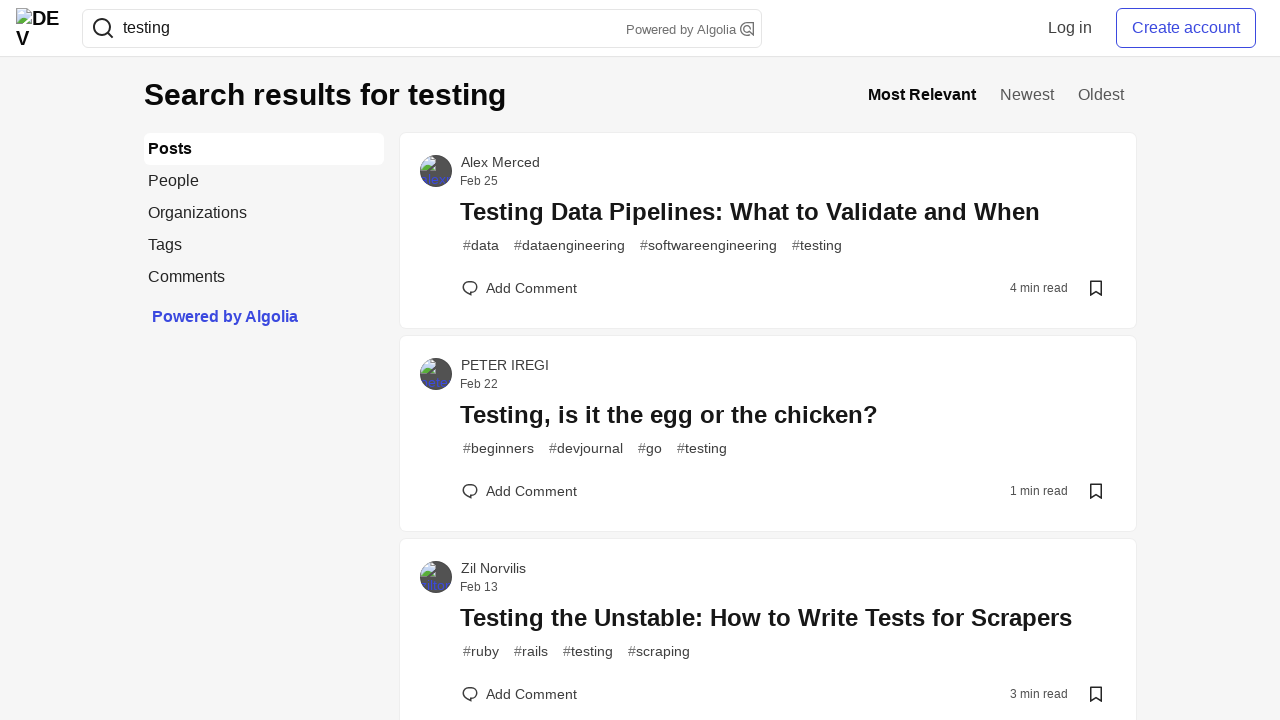

Retrieved title of post 3: '
                  testing the unstable: how to write tests for scrapers
                '
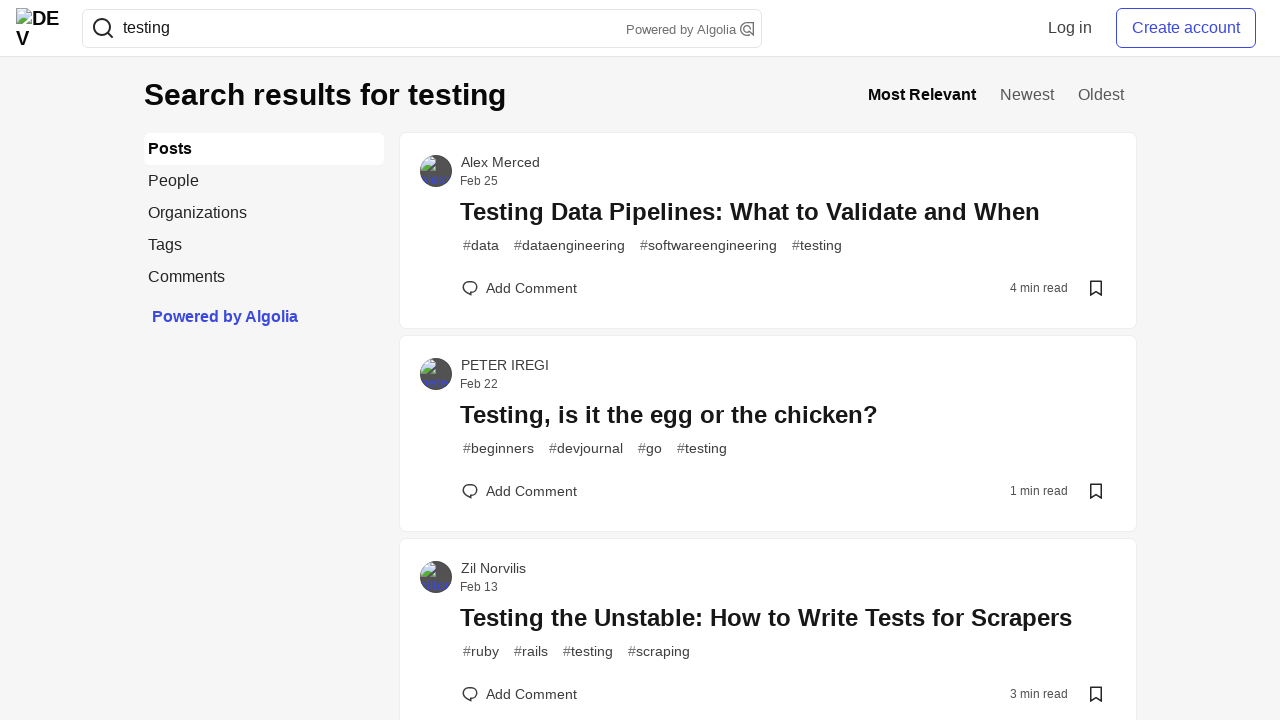

Verified post 3 title contains 'testing'
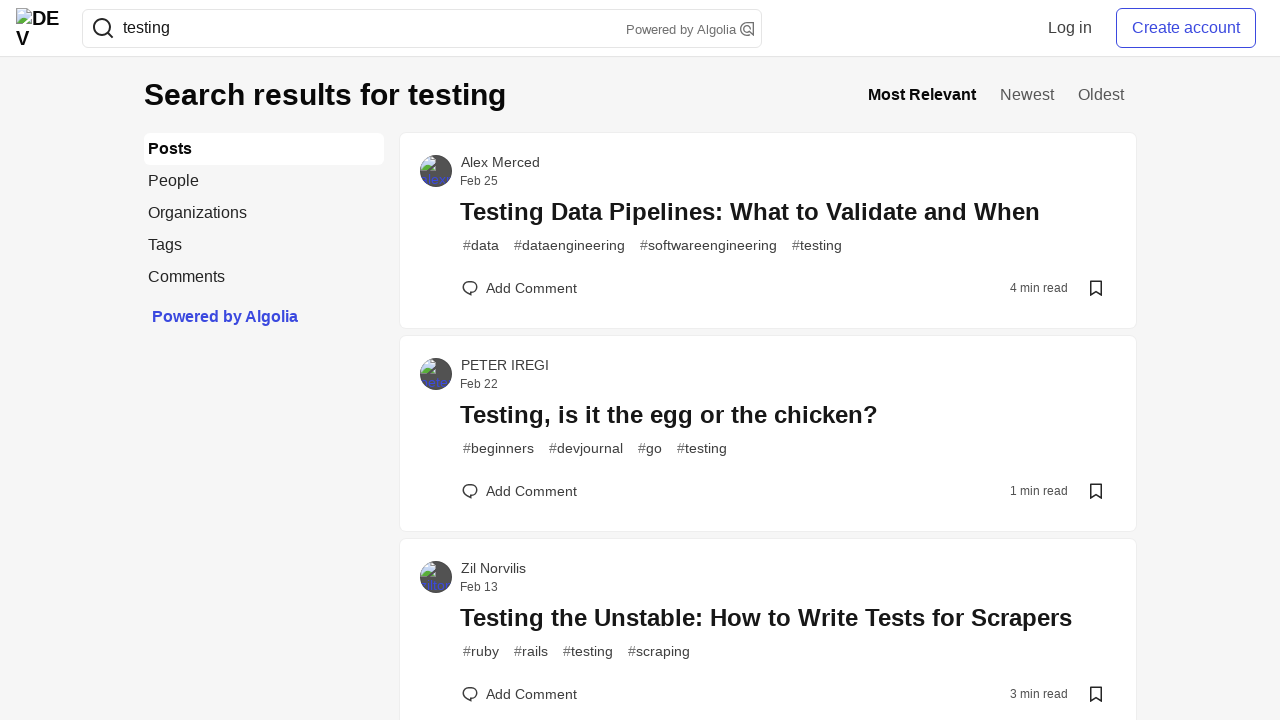

Retrieved title of post 4: '
                  testing a 24g / 77g mmwave radar for reliable distance sensing on uav & robotics
                '
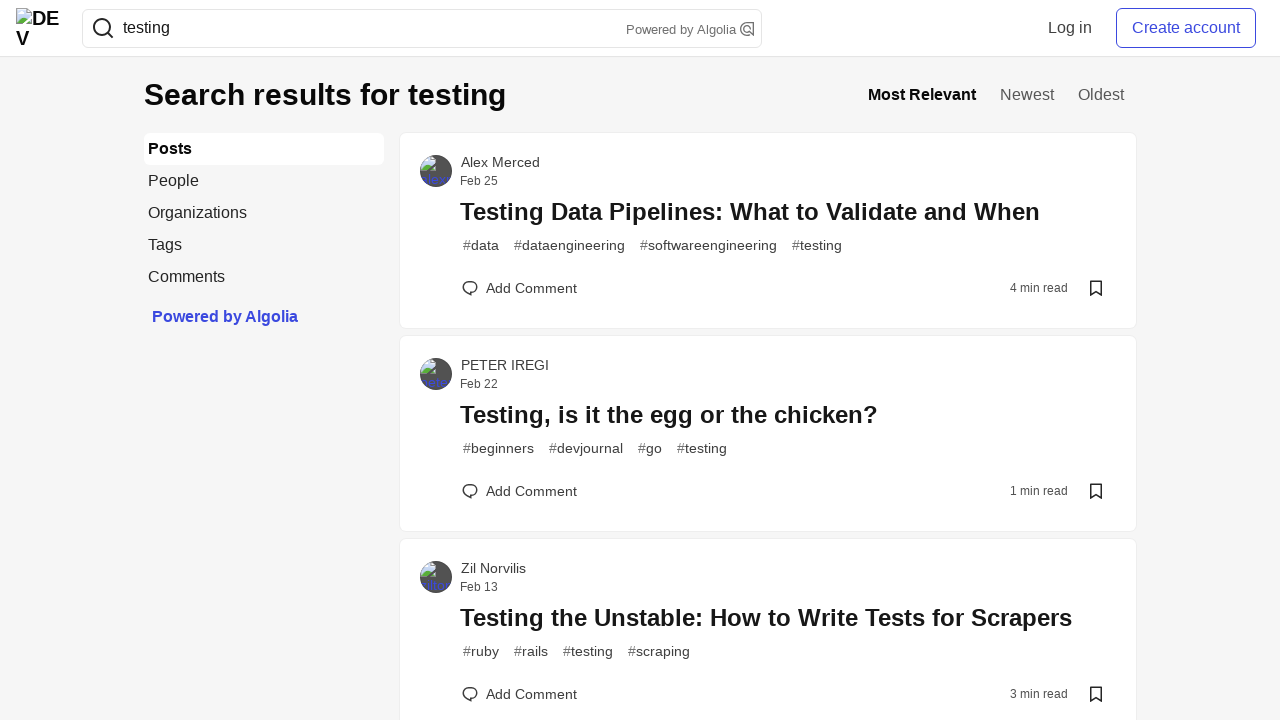

Verified post 4 title contains 'testing'
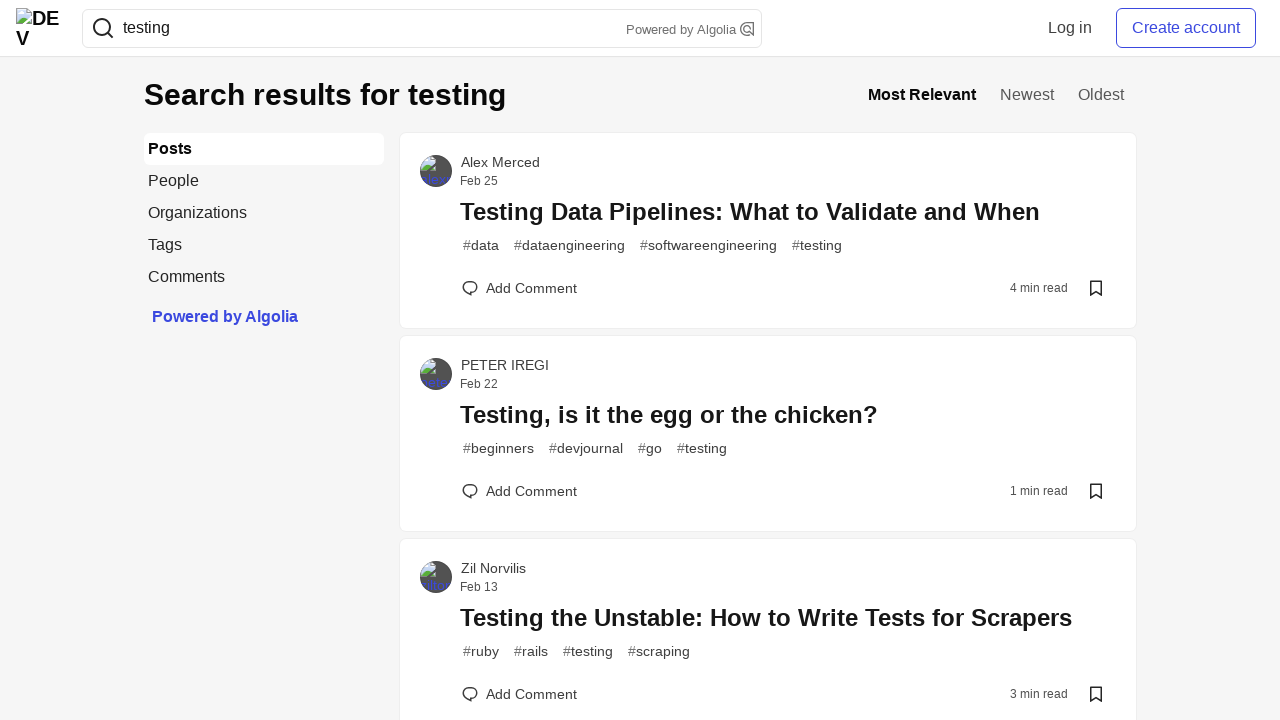

Retrieved title of post 5: '
                  testing mcp servers like a pro using mcpjam inspector
                '
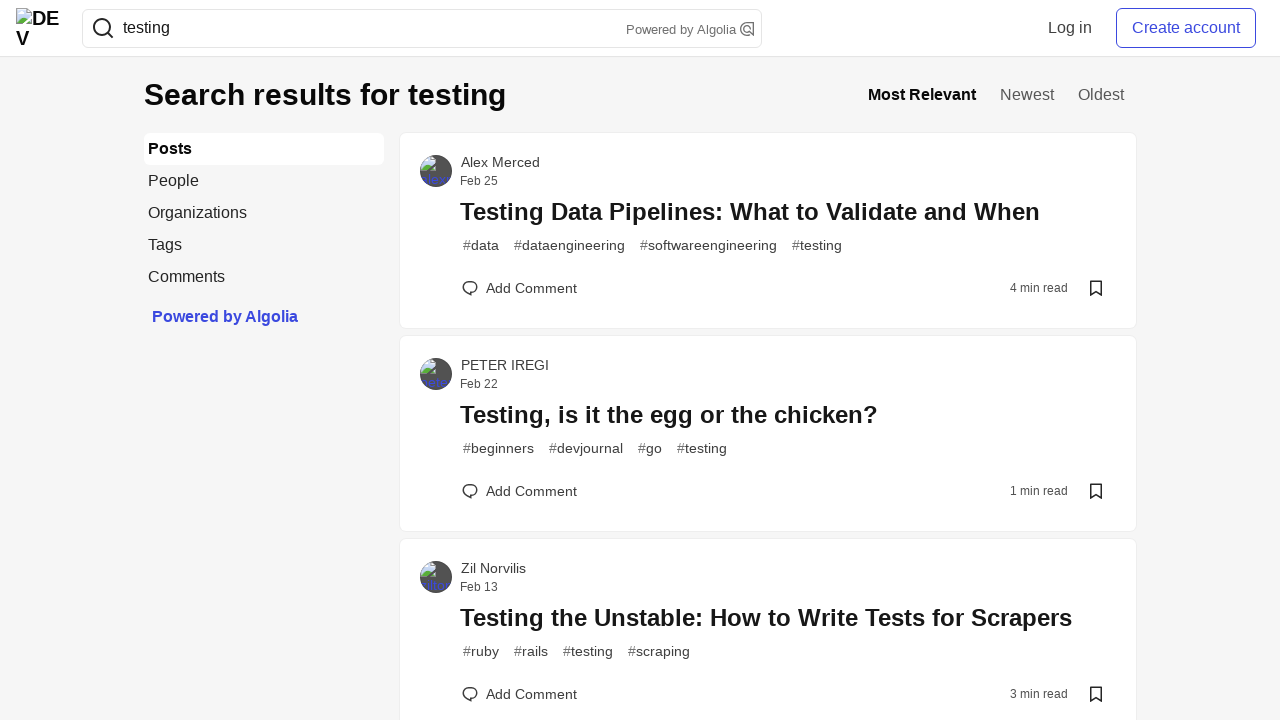

Verified post 5 title contains 'testing'
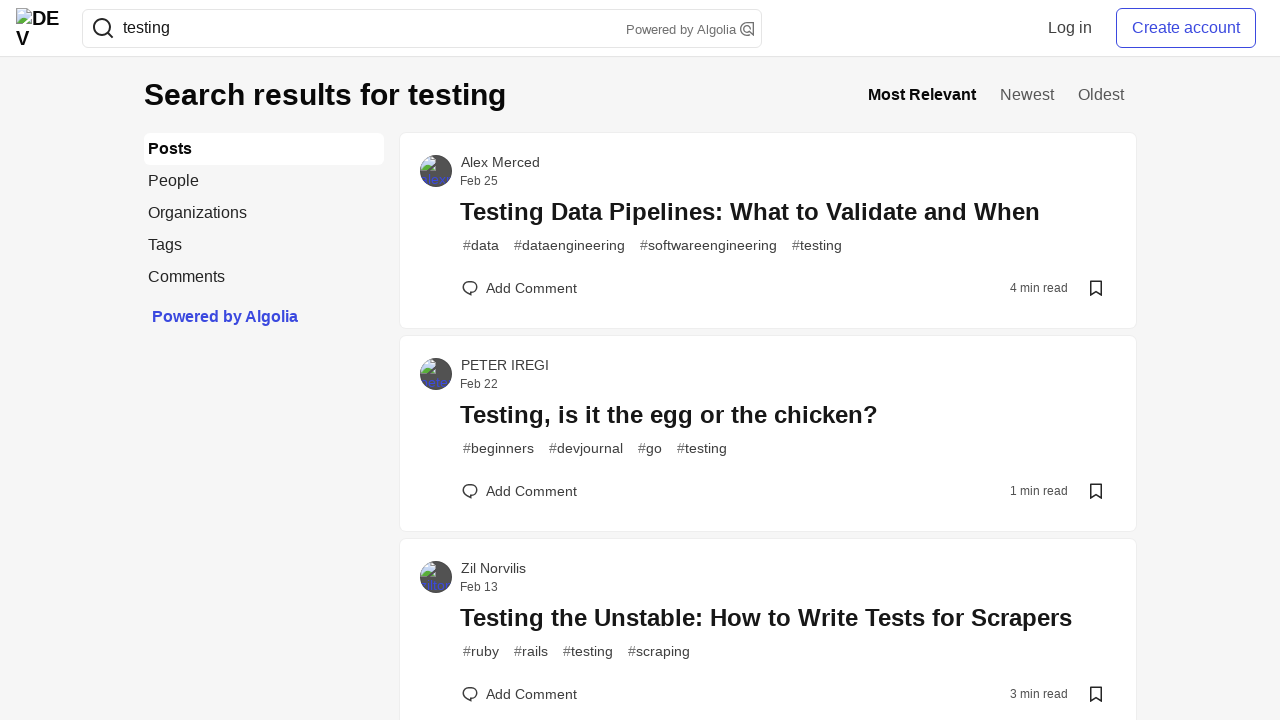

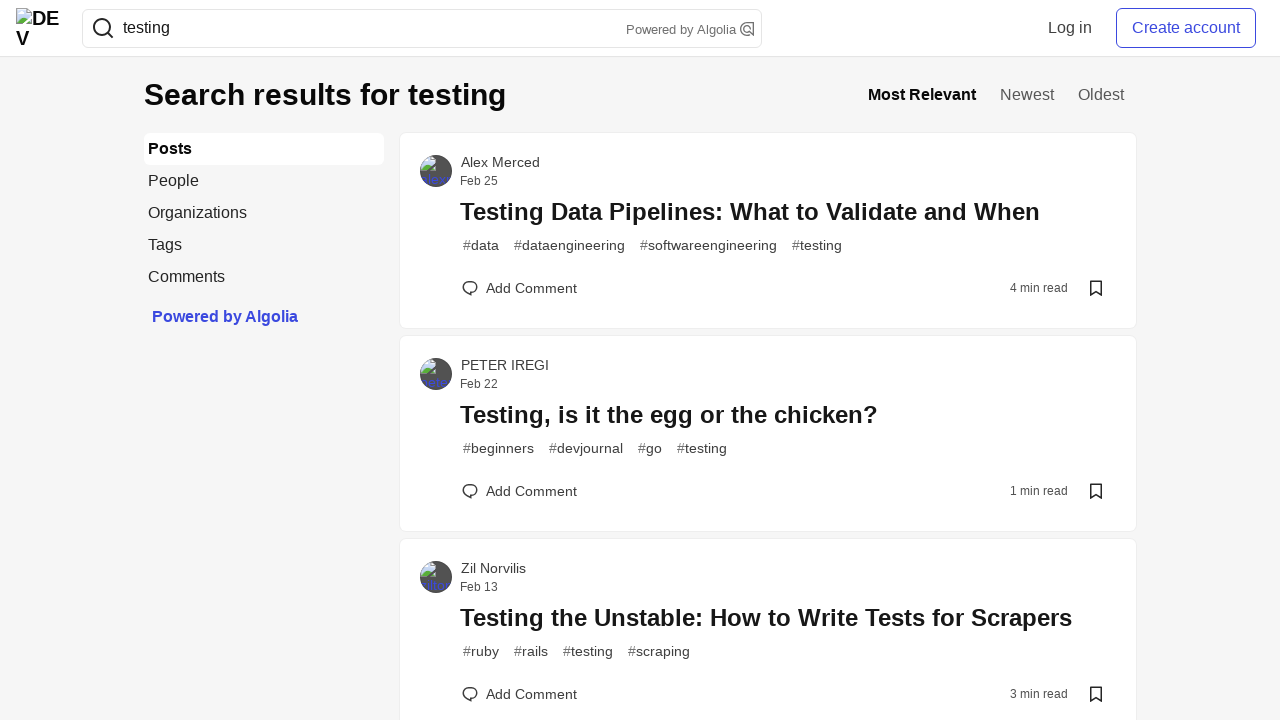